Tests JavaScript scrolling functionality by scrolling down to a "CYDEO" link at the bottom of the page, then scrolling back up to the "Home" link at the top.

Starting URL: https://practice.cydeo.com/large

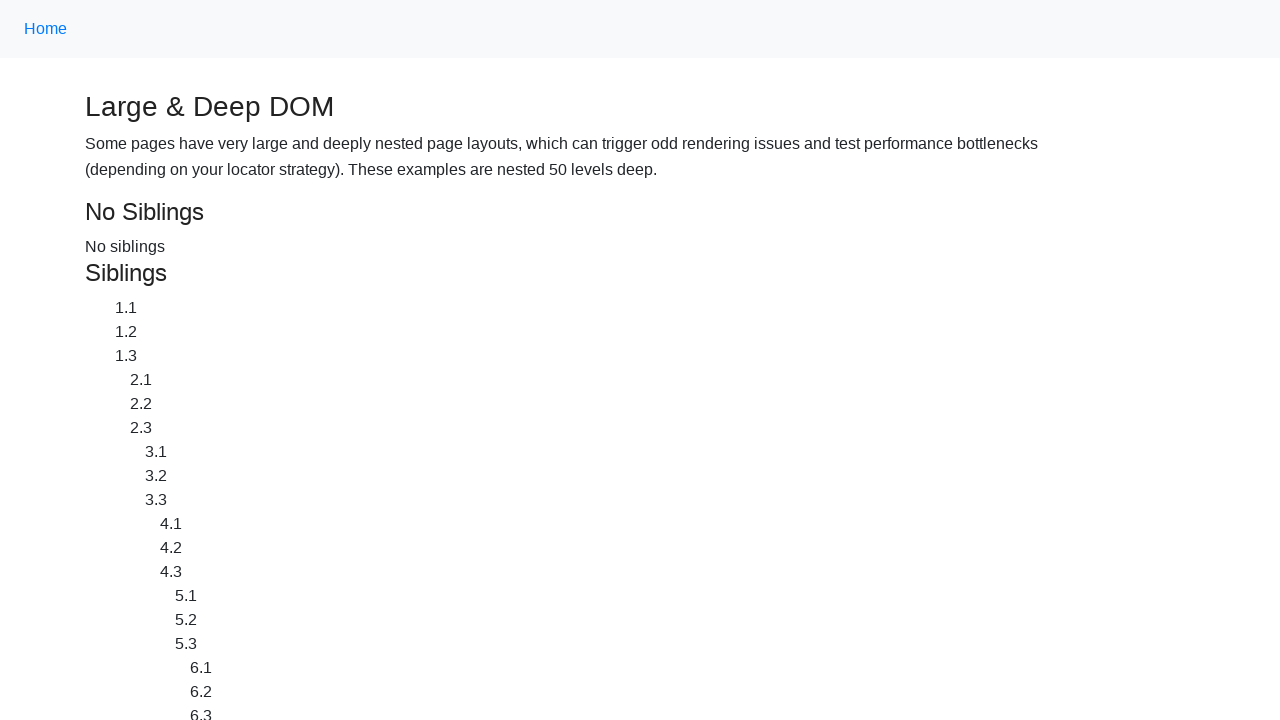

Located CYDEO link at bottom of page
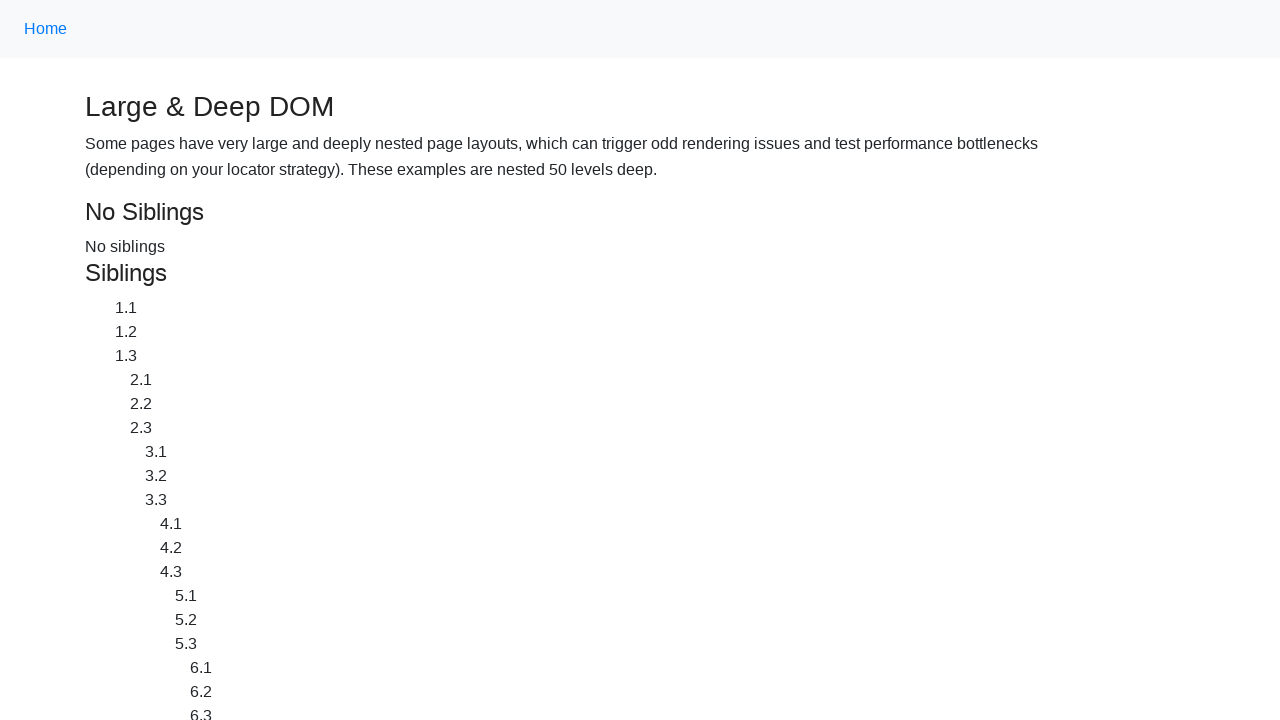

Located Home link at top of page
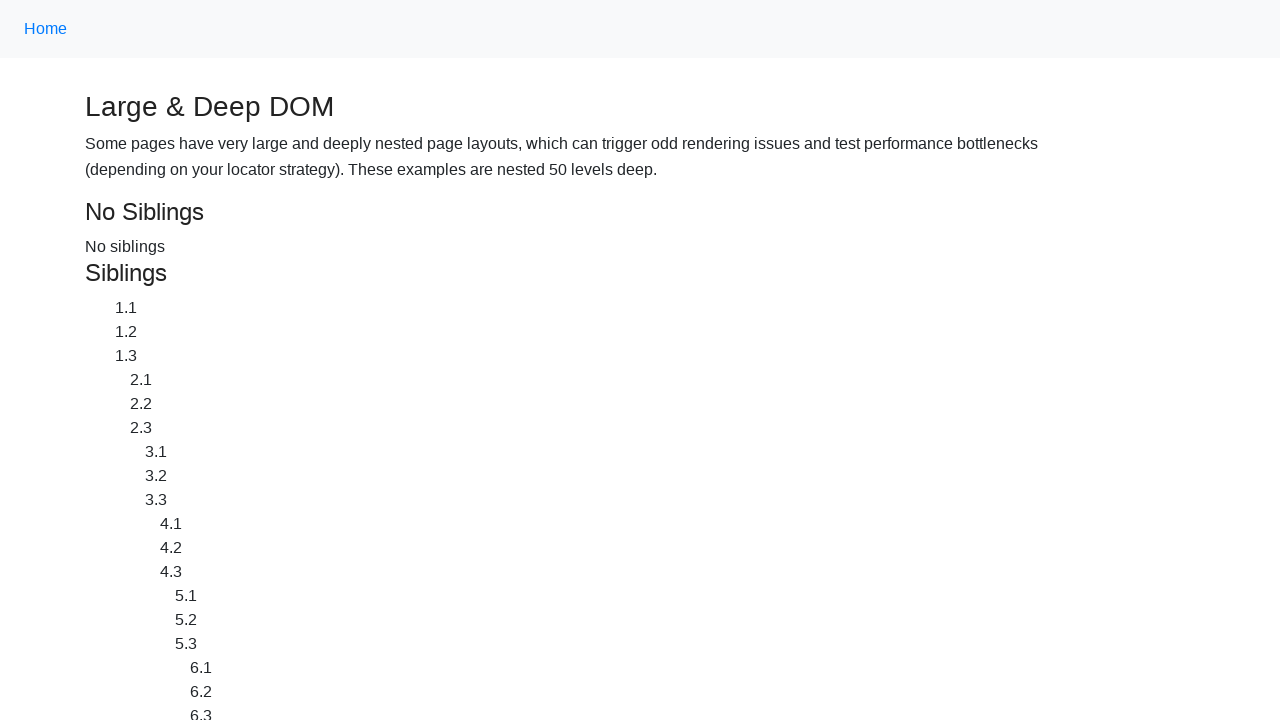

Scrolled down to CYDEO link
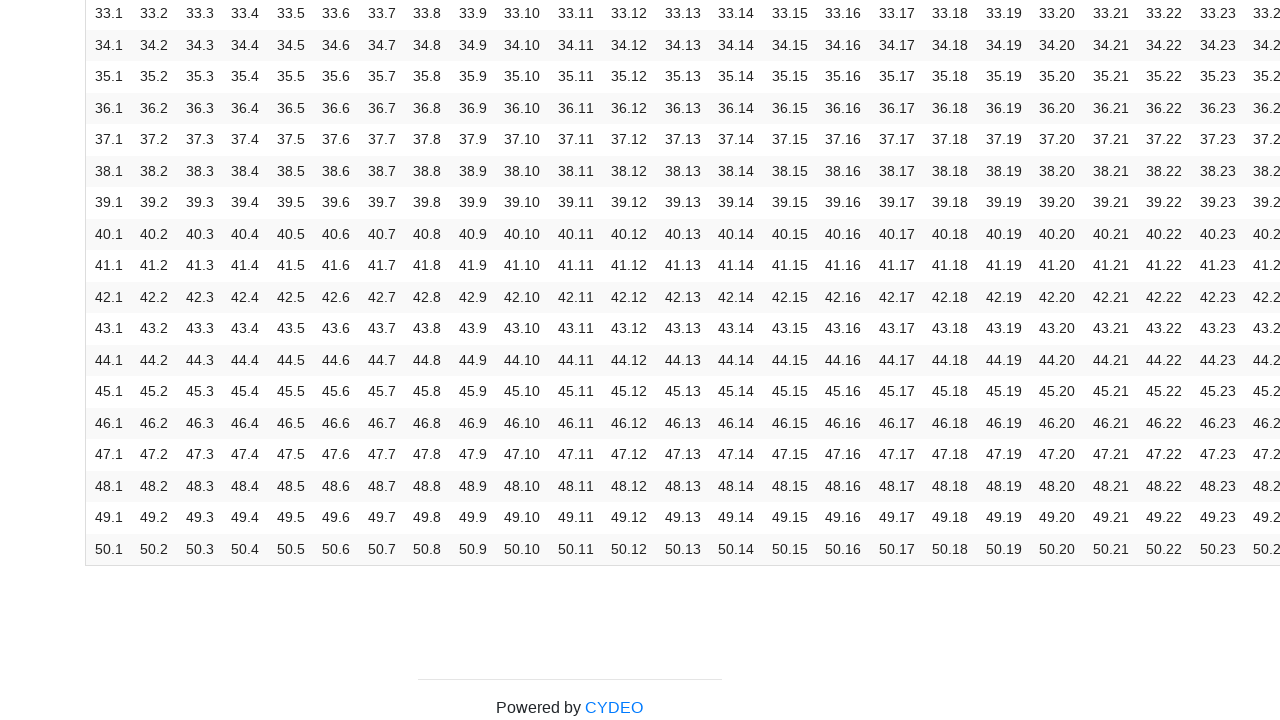

Waited 2 seconds after scrolling to CYDEO link
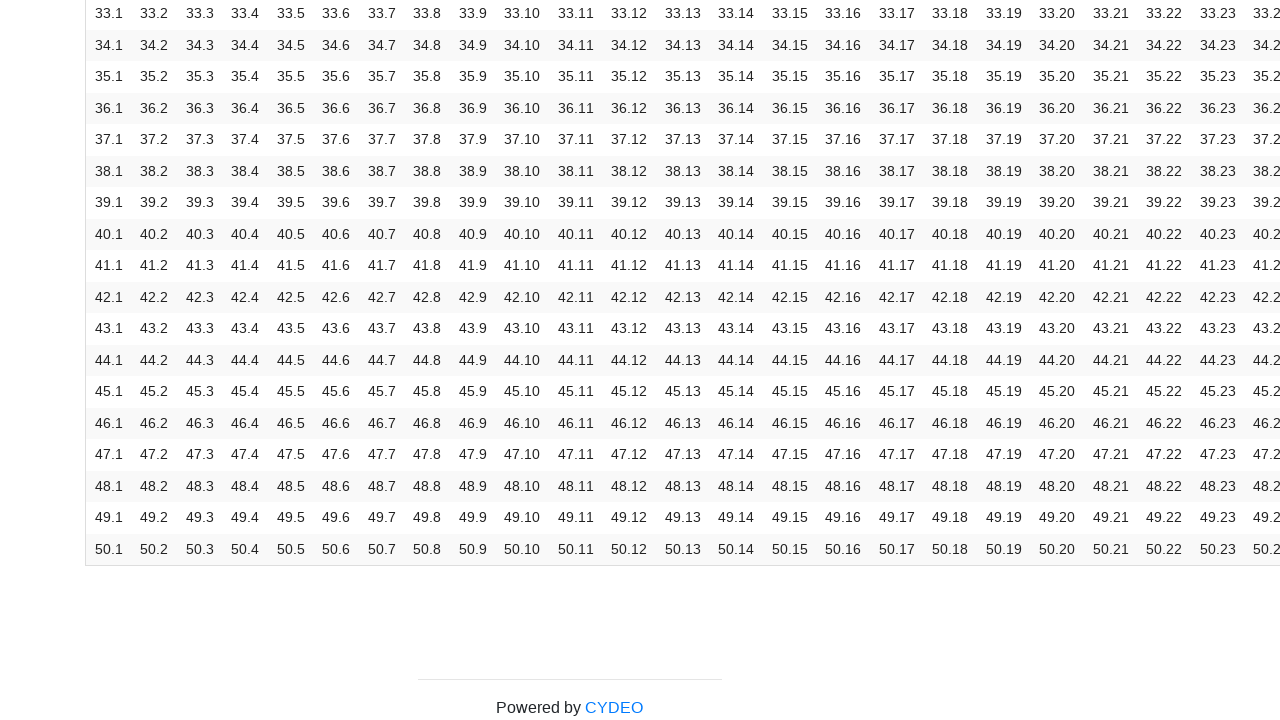

Scrolled up to Home link
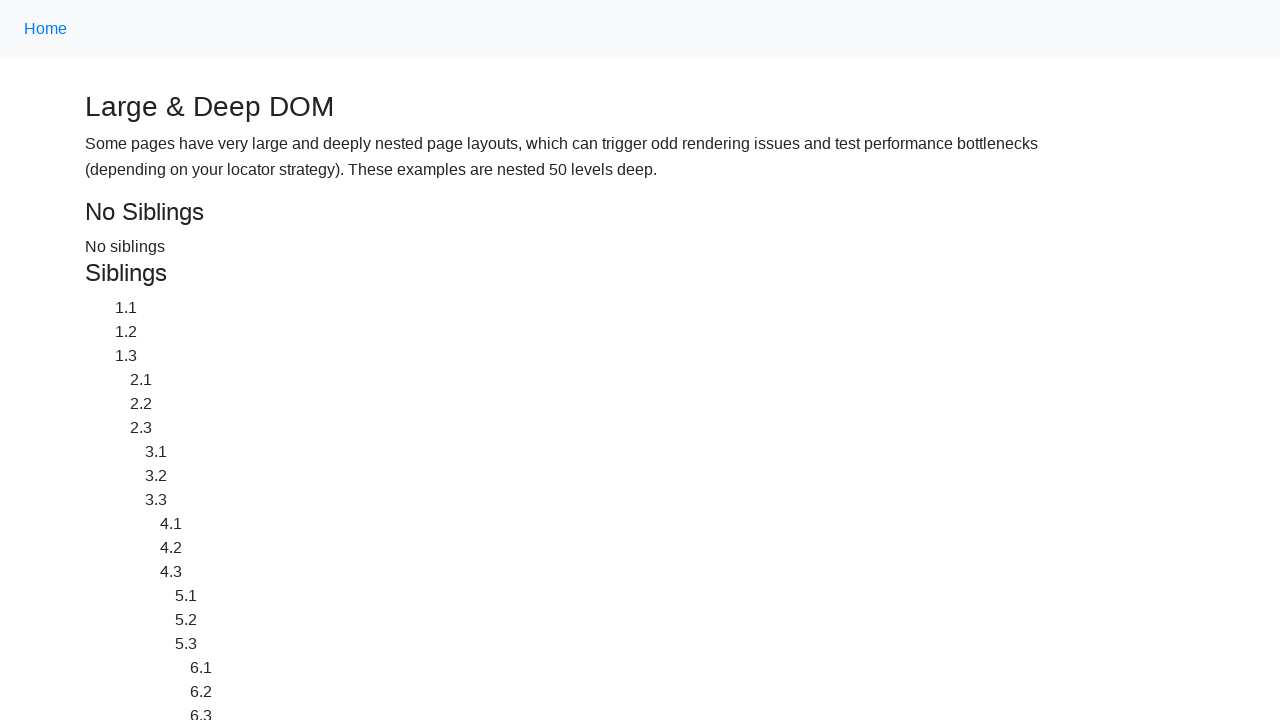

Waited 2 seconds after scrolling to Home link
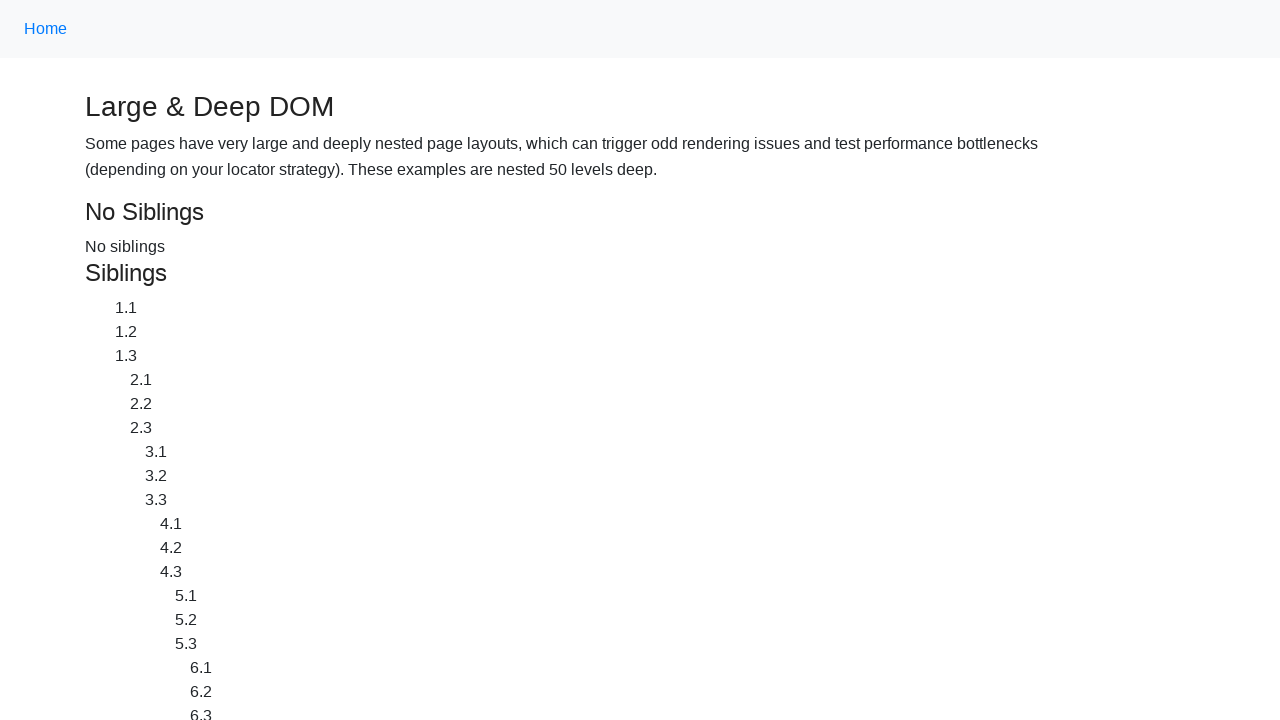

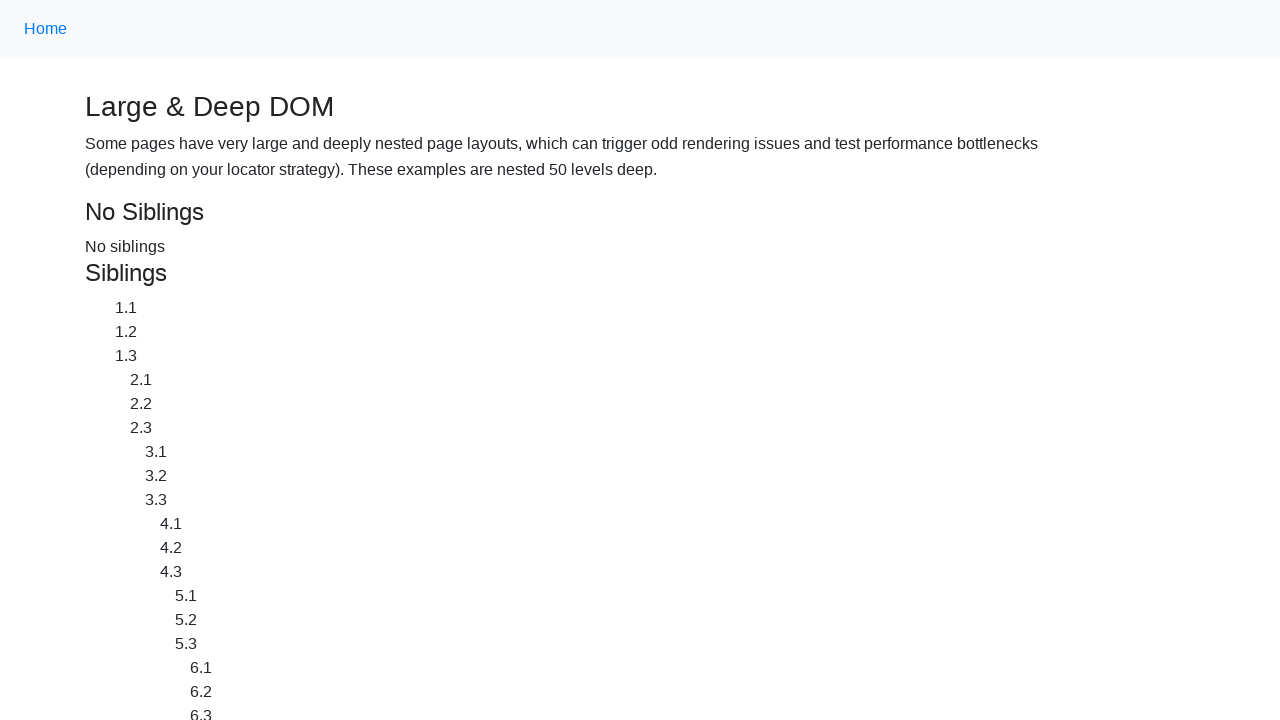